Tests a more robust approach to switching between multiple browser windows by tracking window handles before and after clicking a link, then finding the new window handle by comparing the lists.

Starting URL: https://the-internet.herokuapp.com/windows

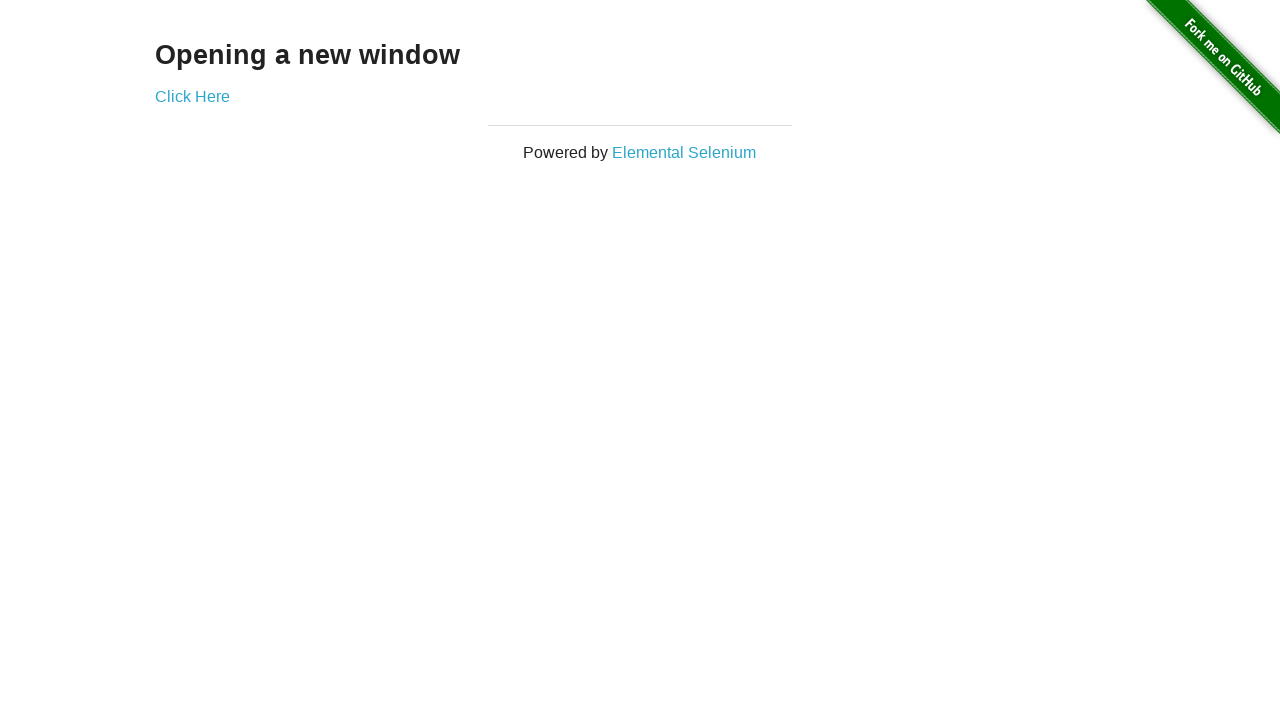

Retrieved initial pages count from context
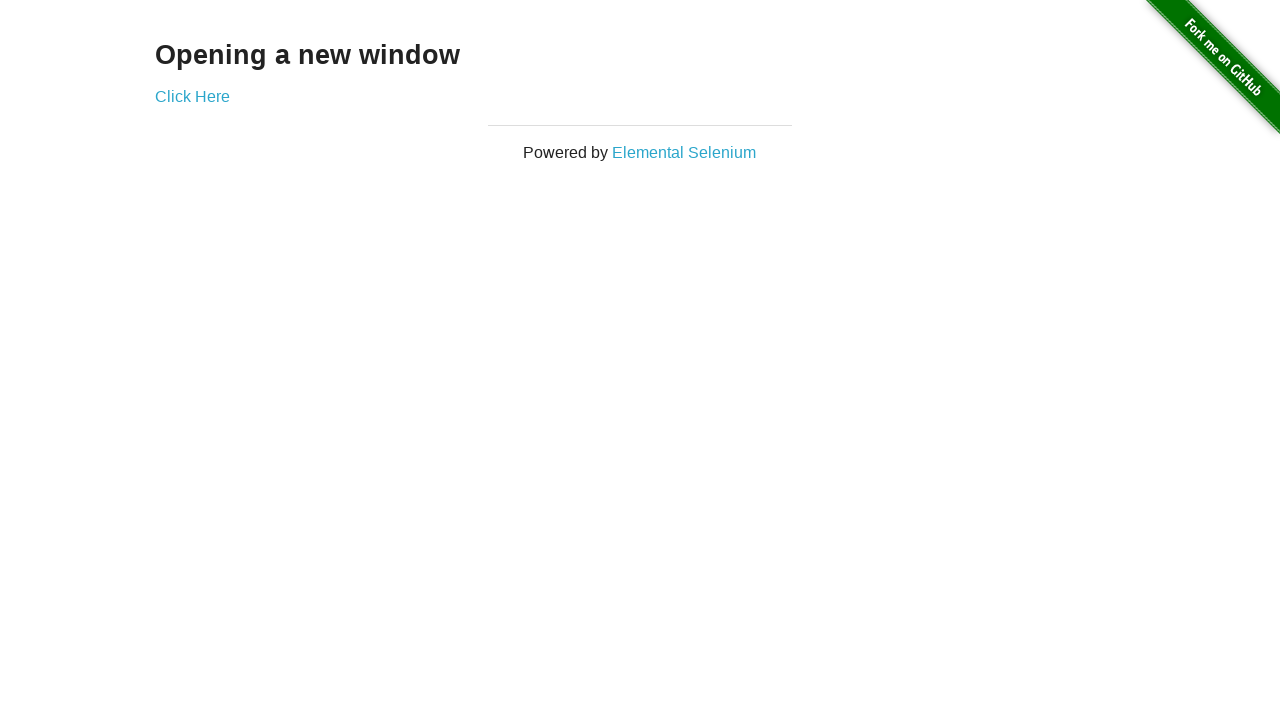

Clicked link to open new window and captured new page at (192, 96) on .example a
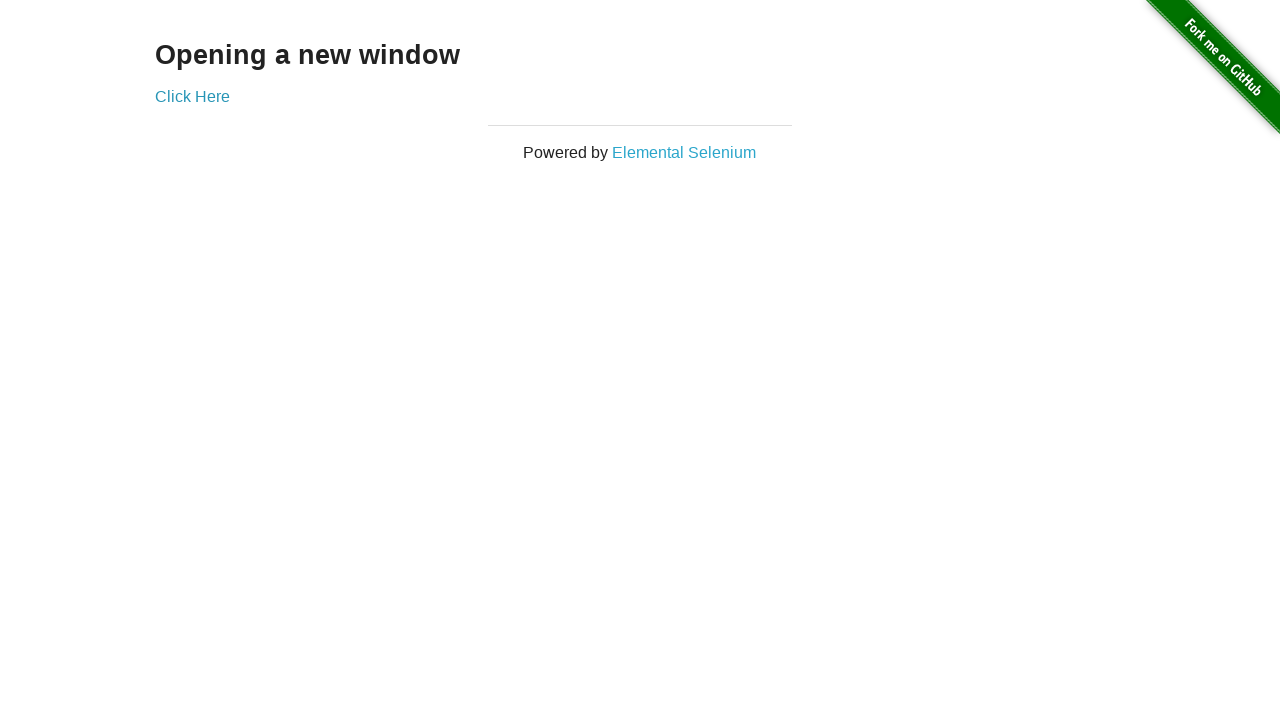

Extracted new page object from popup context
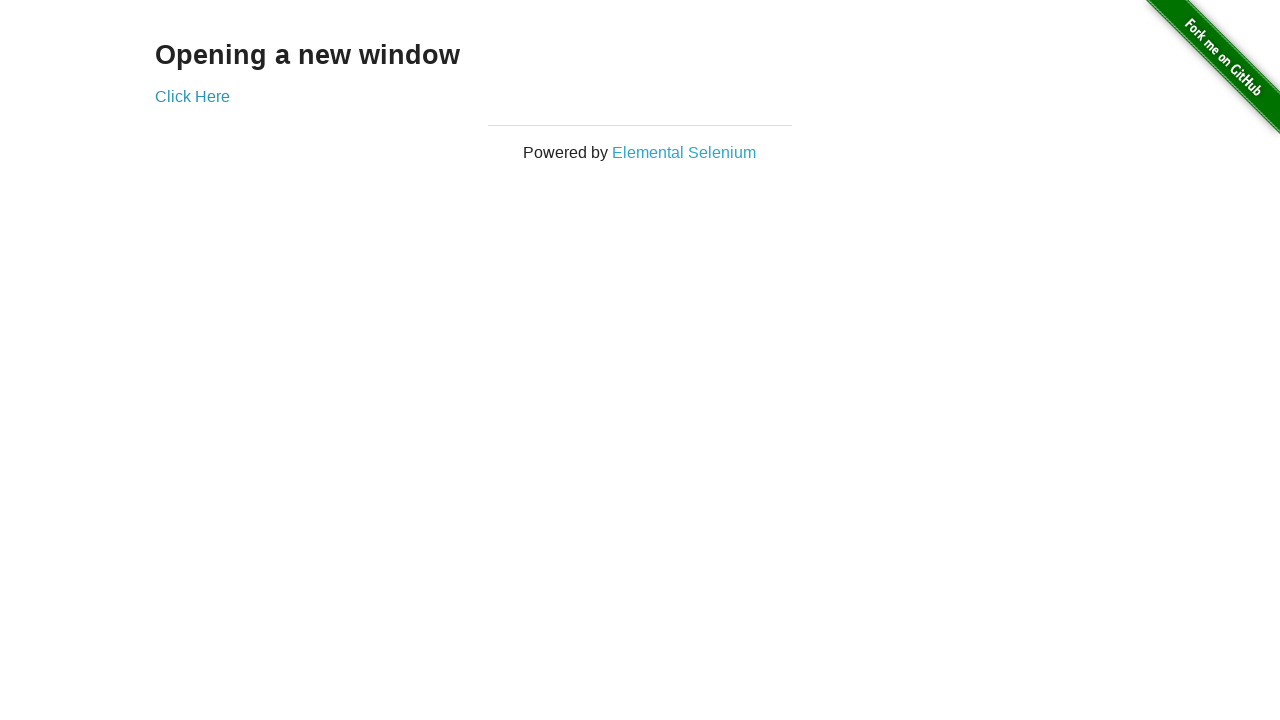

Waited for new page to load completely
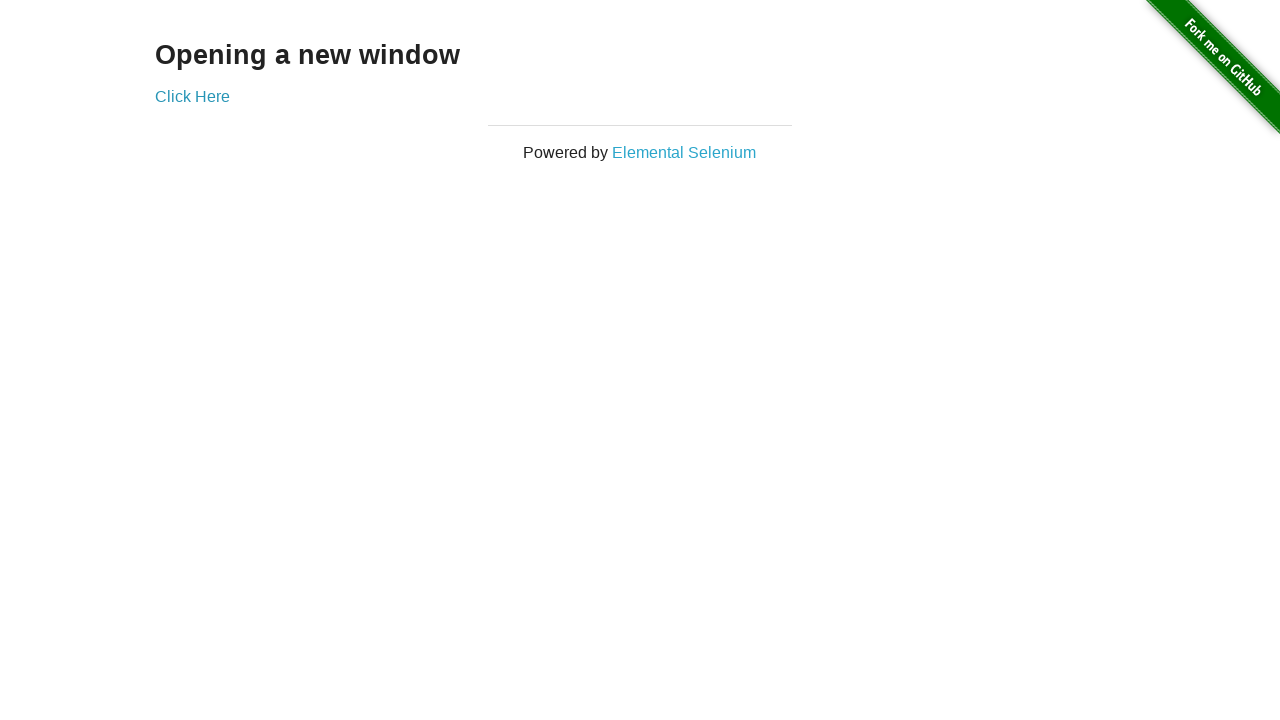

Verified original page title is 'The Internet'
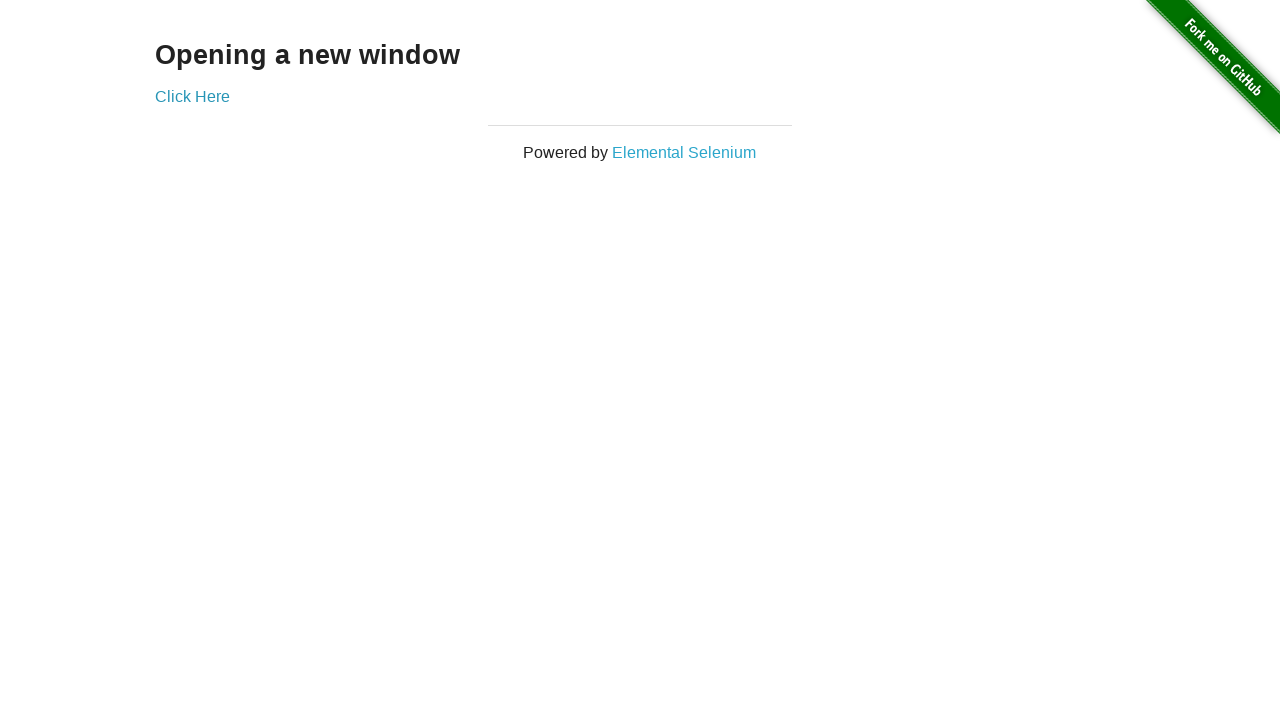

Verified new window title is 'New Window'
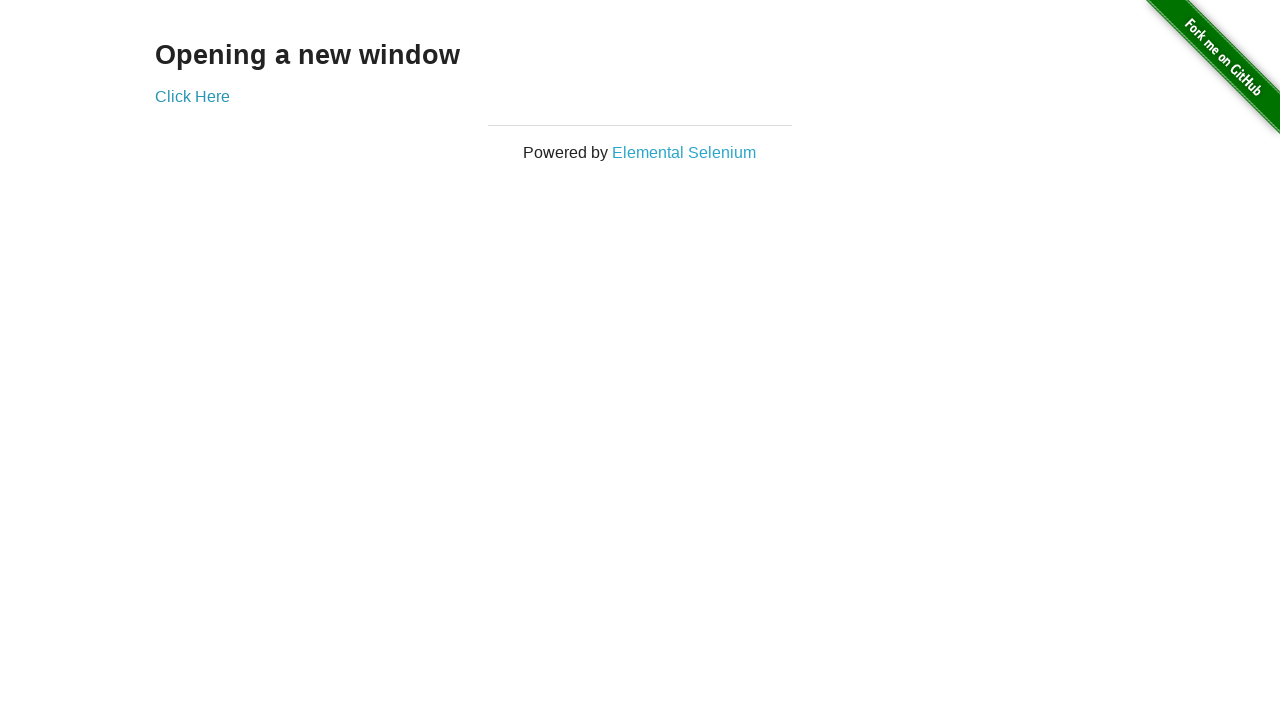

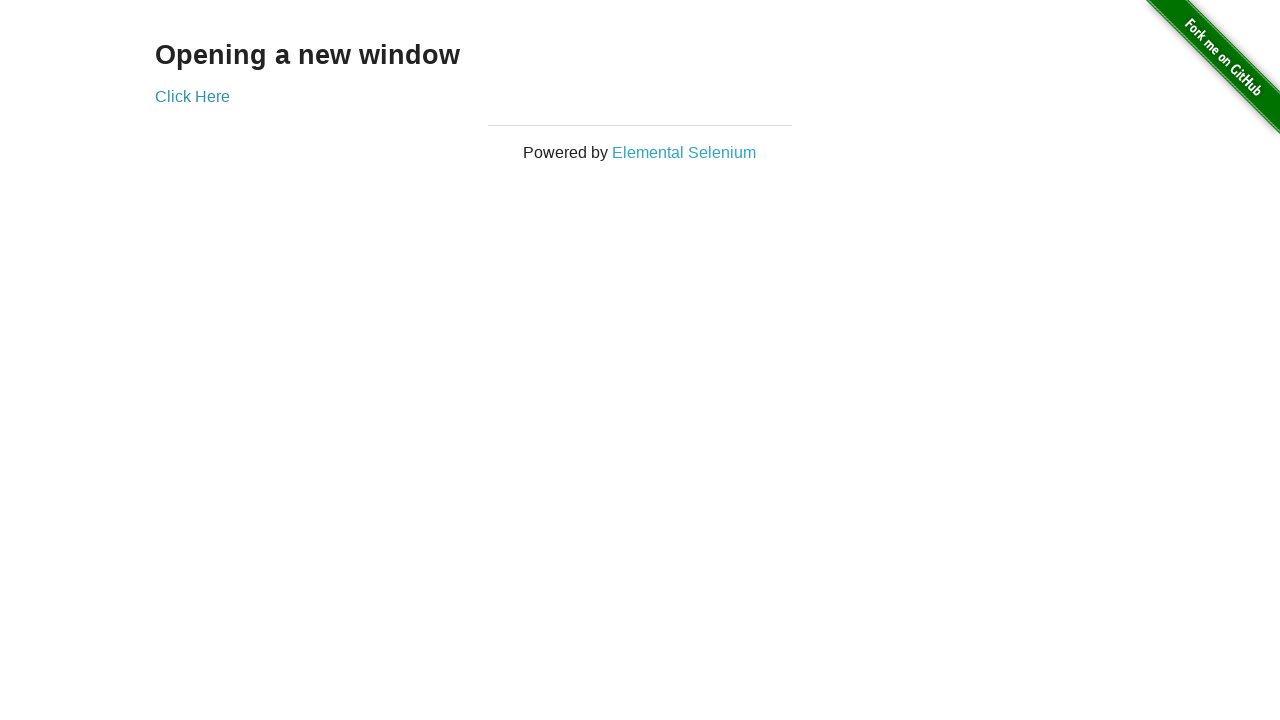